Tests using locator combined with frame_locator to access iframe content

Starting URL: https://raw.githack.com/microsoft/playwright-python/main/tests/assets/empty.html

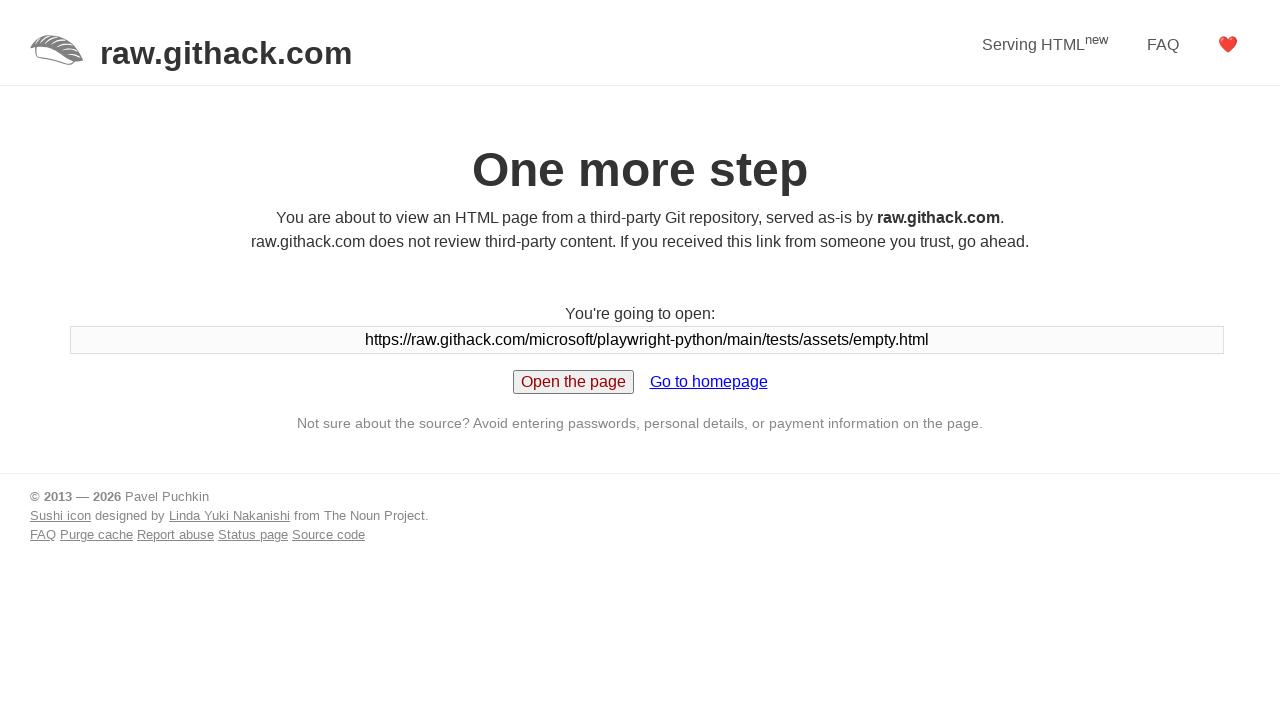

Set up route for empty.html to serve iframe content
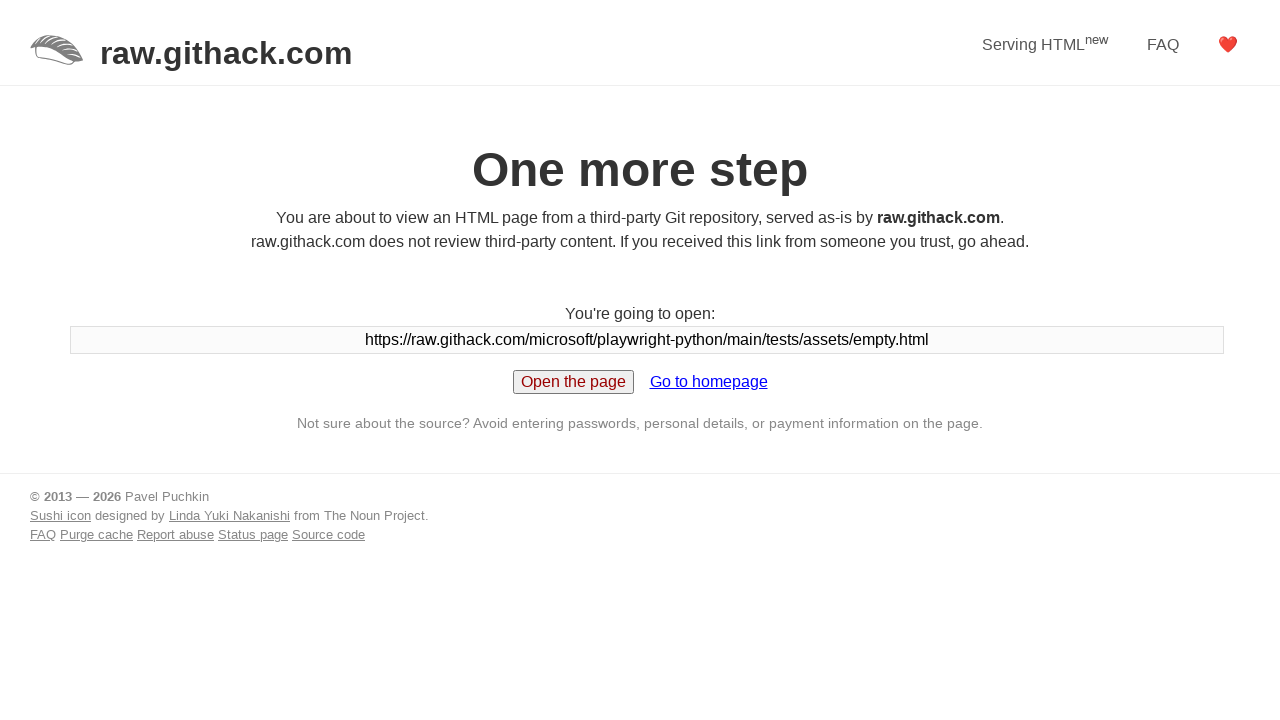

Set up route for iframe.html with nested iframe and button
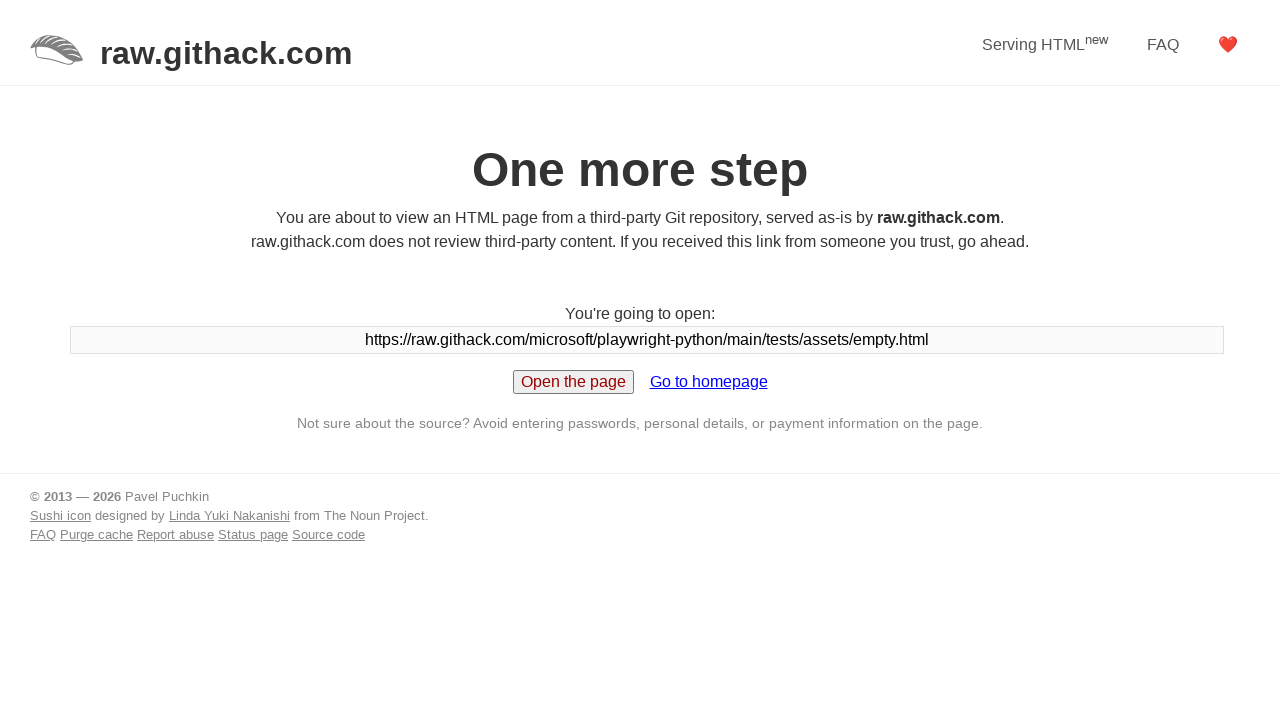

Set up route for nested iframe-2.html with button
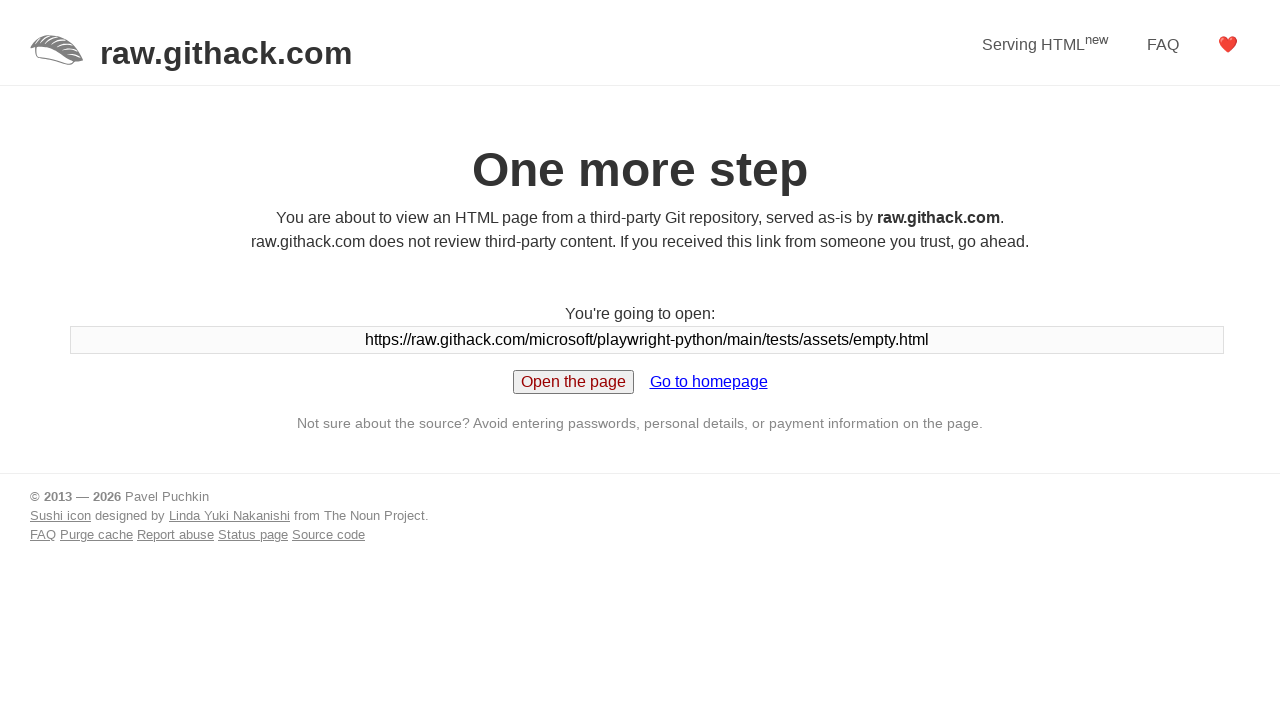

Navigated to empty.html which loads iframe content
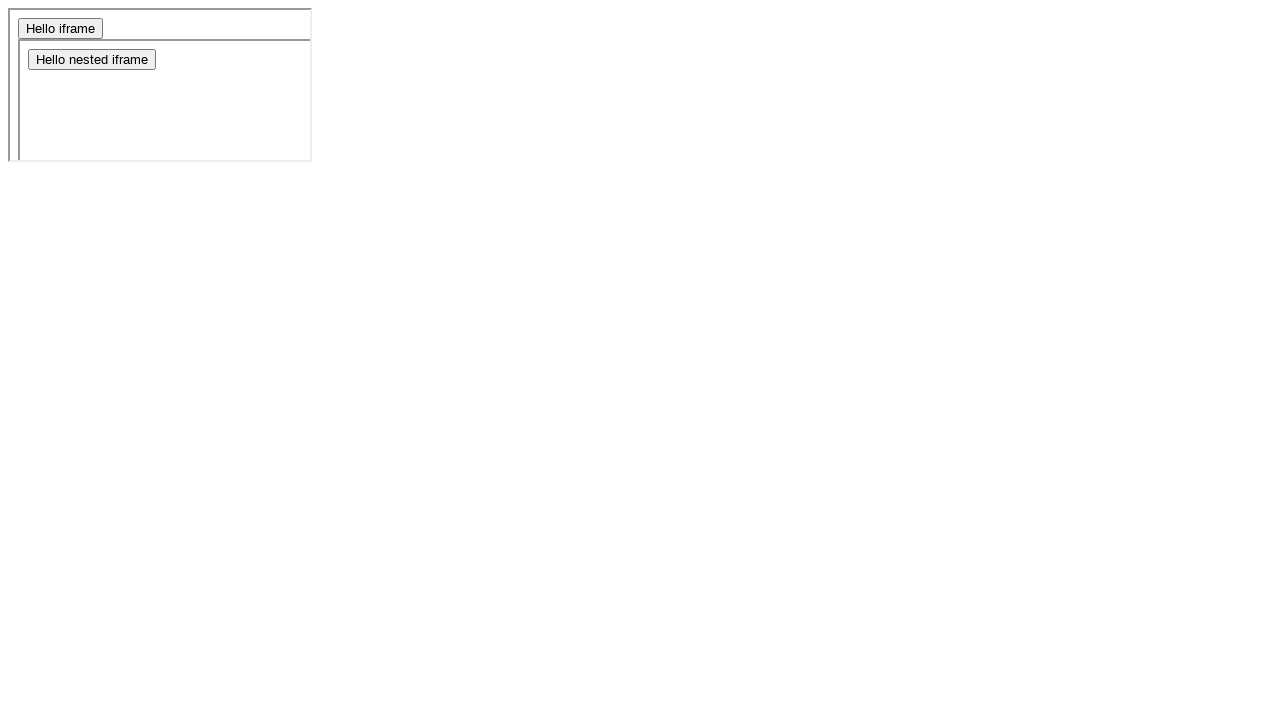

Located button element using locator combined with frame_locator
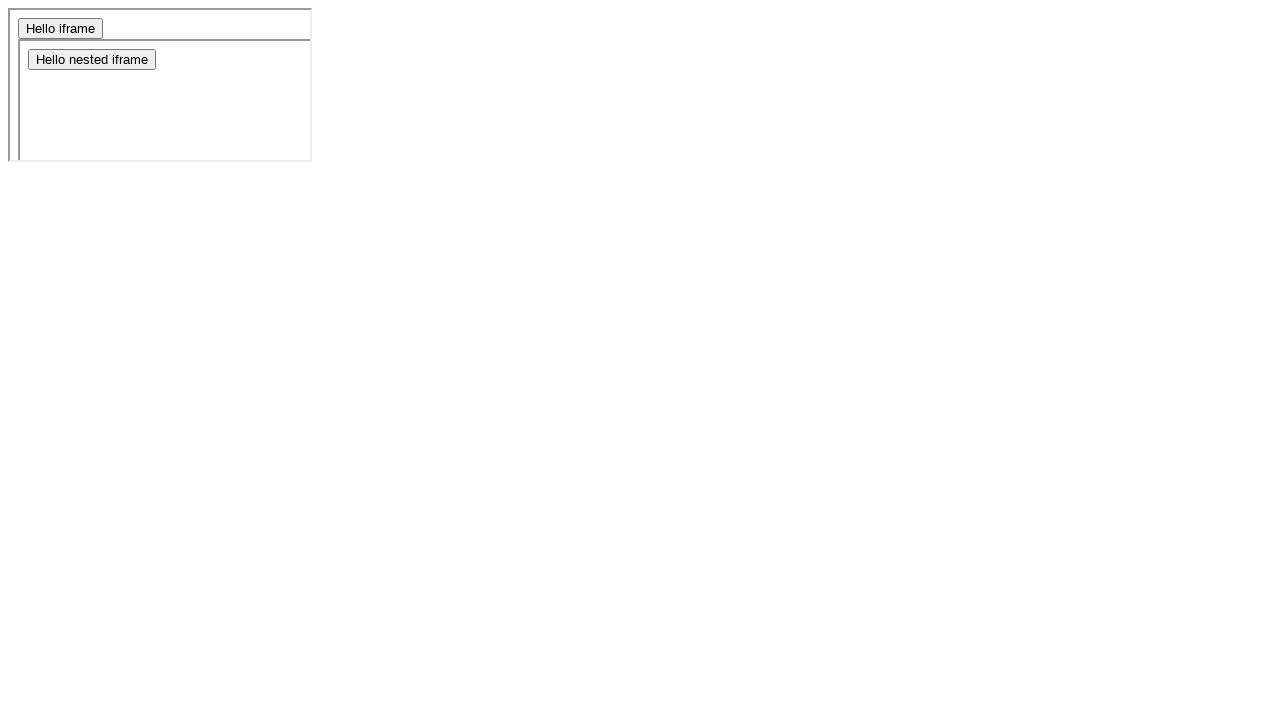

Waited for button to be ready in iframe
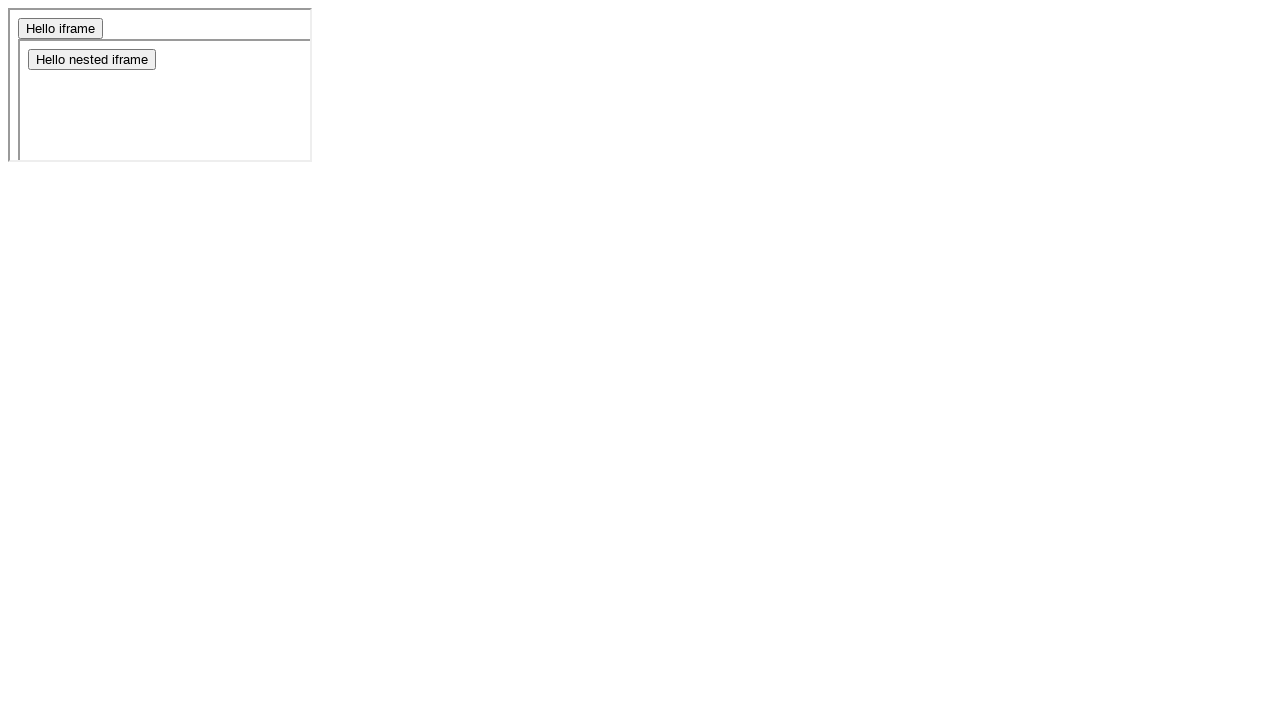

Clicked button in iframe using locator and frame_locator at (60, 28) on body >> iframe >> internal:control=enter-frame >> button
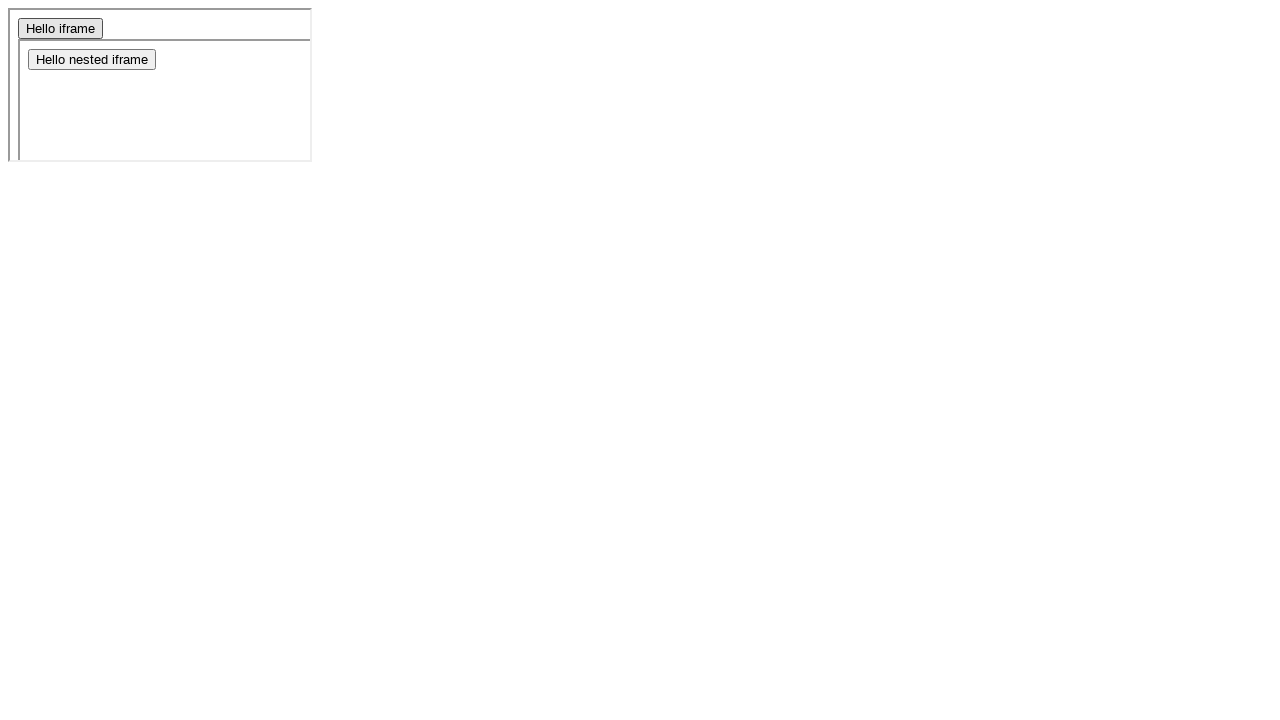

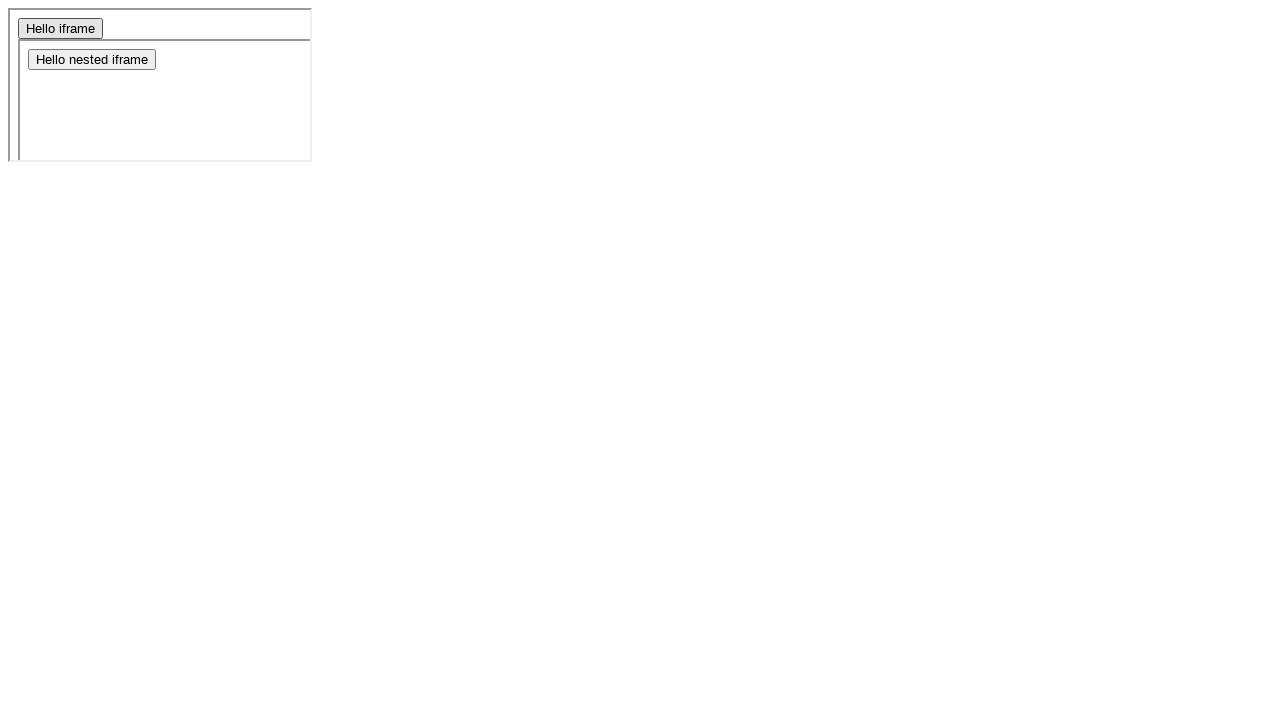